Tests drag and drop functionality on jQuery UI demo page by dragging an element to a droppable target

Starting URL: https://jqueryui.com/droppable/

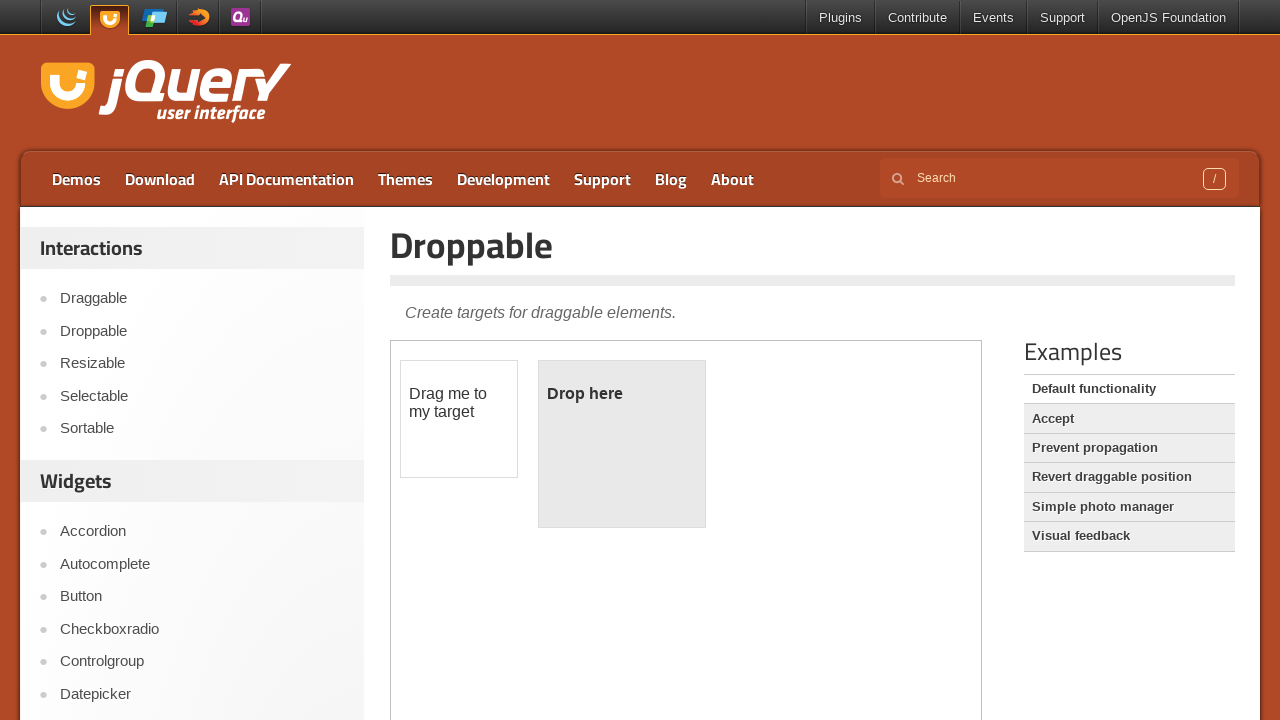

Waited for heading to be visible on jQuery UI droppable demo page
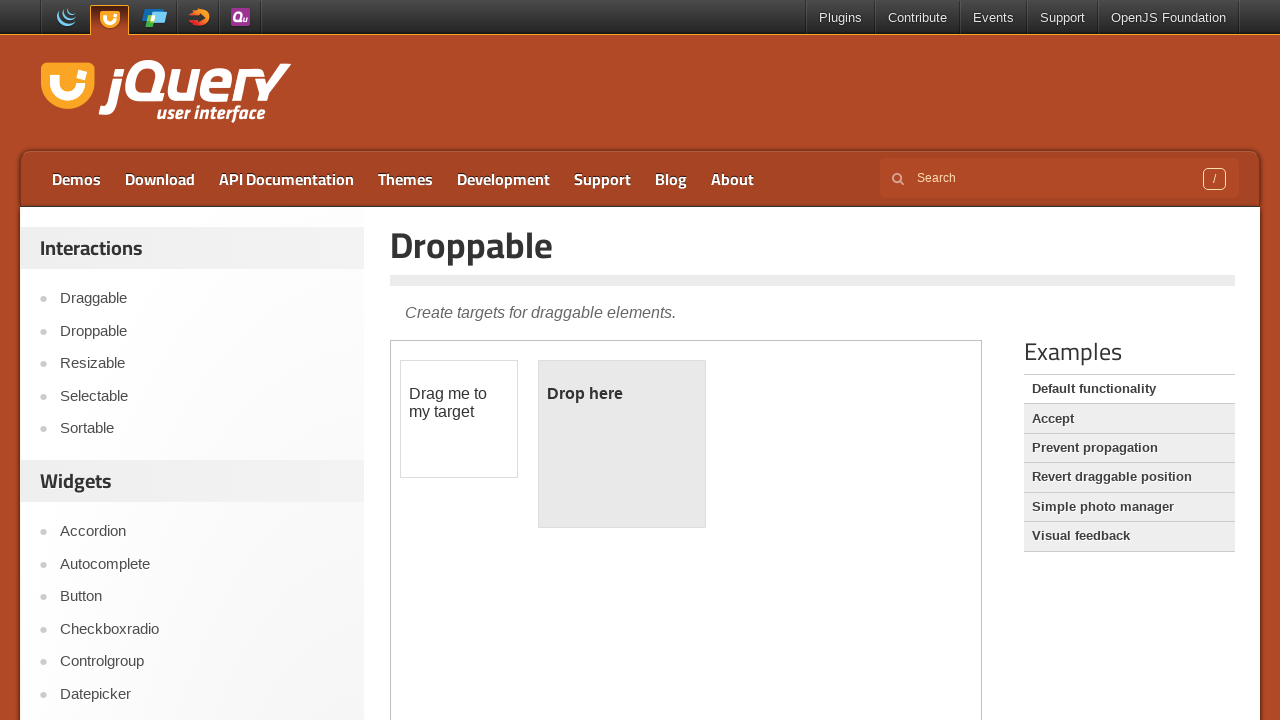

Located the demo iframe
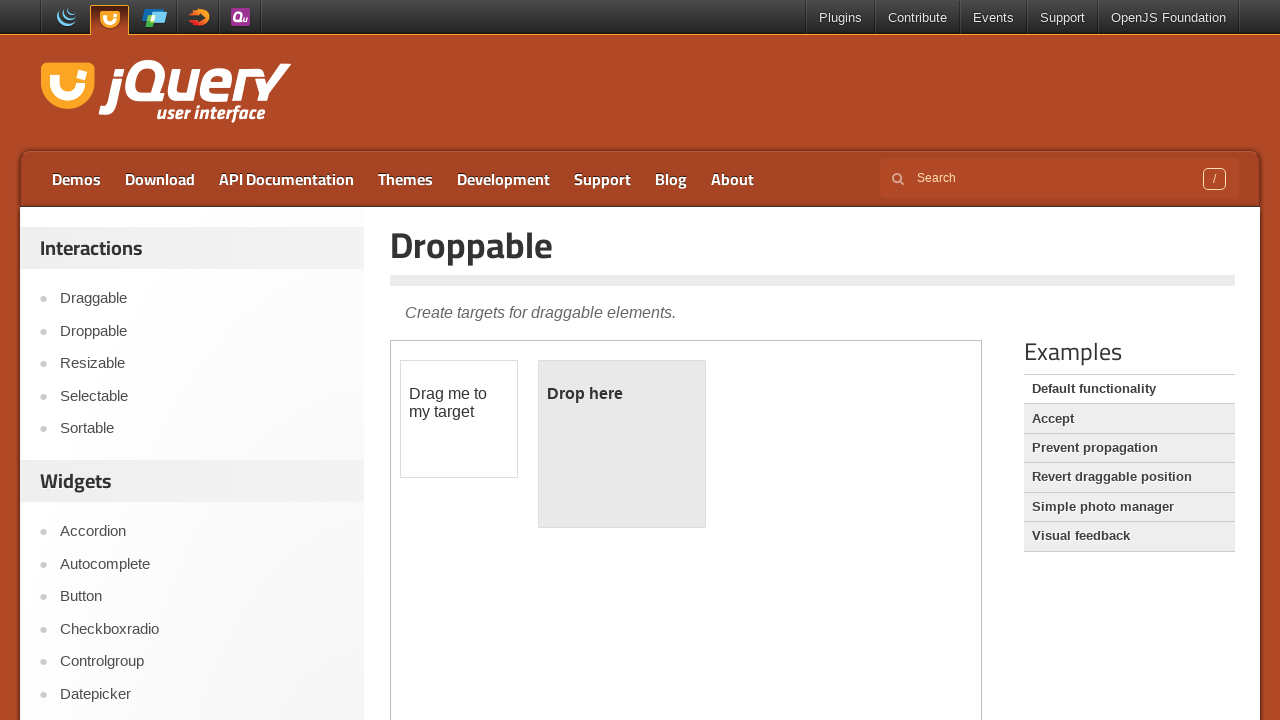

Located draggable element
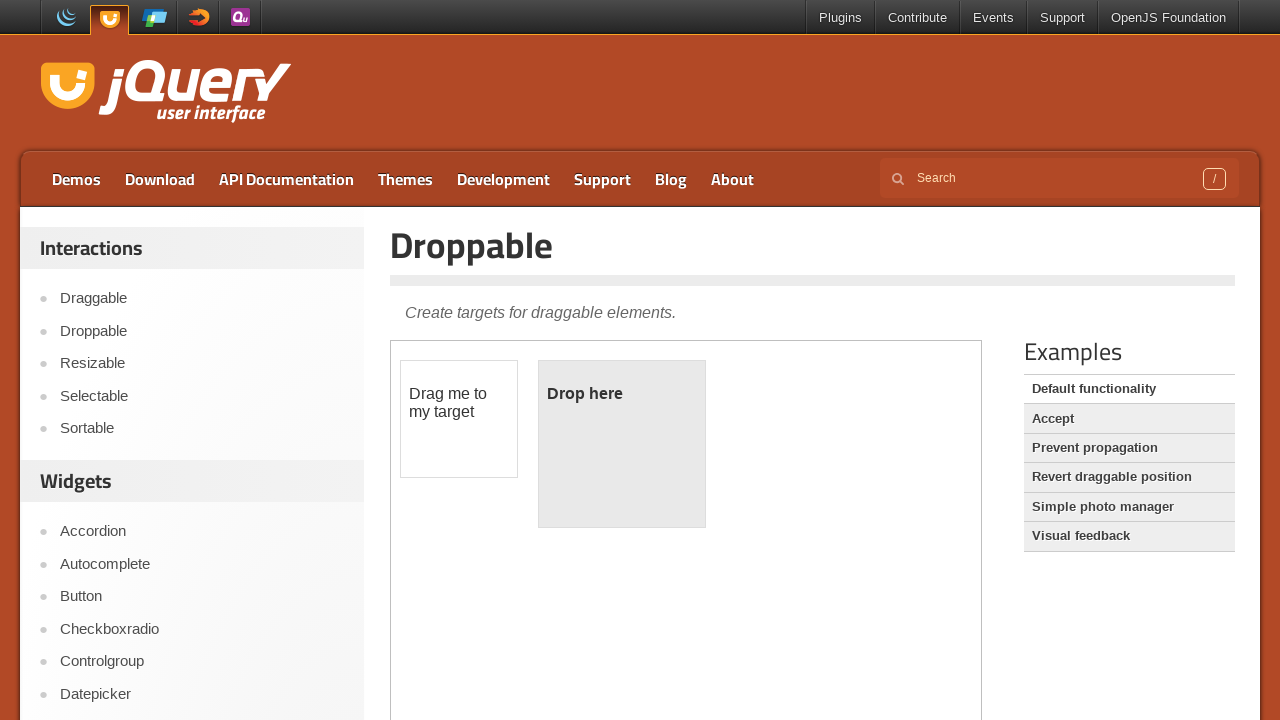

Located droppable target element
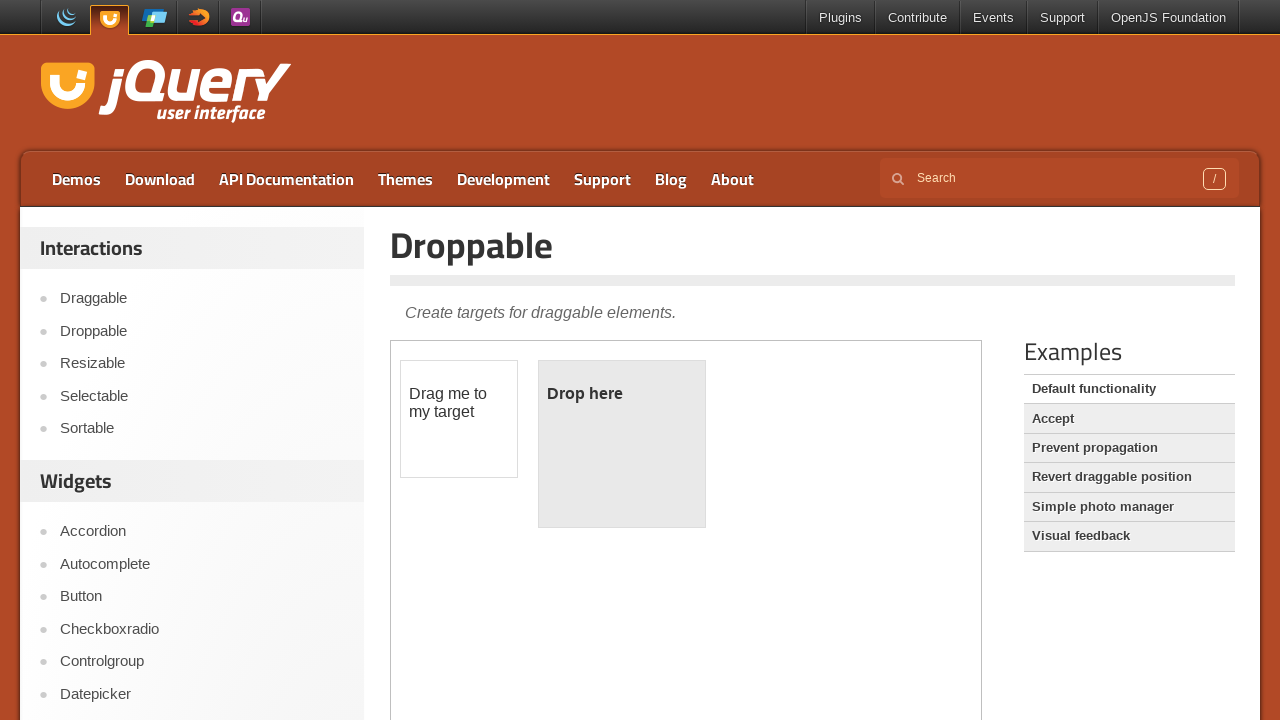

Dragged draggable element to droppable target at (622, 444)
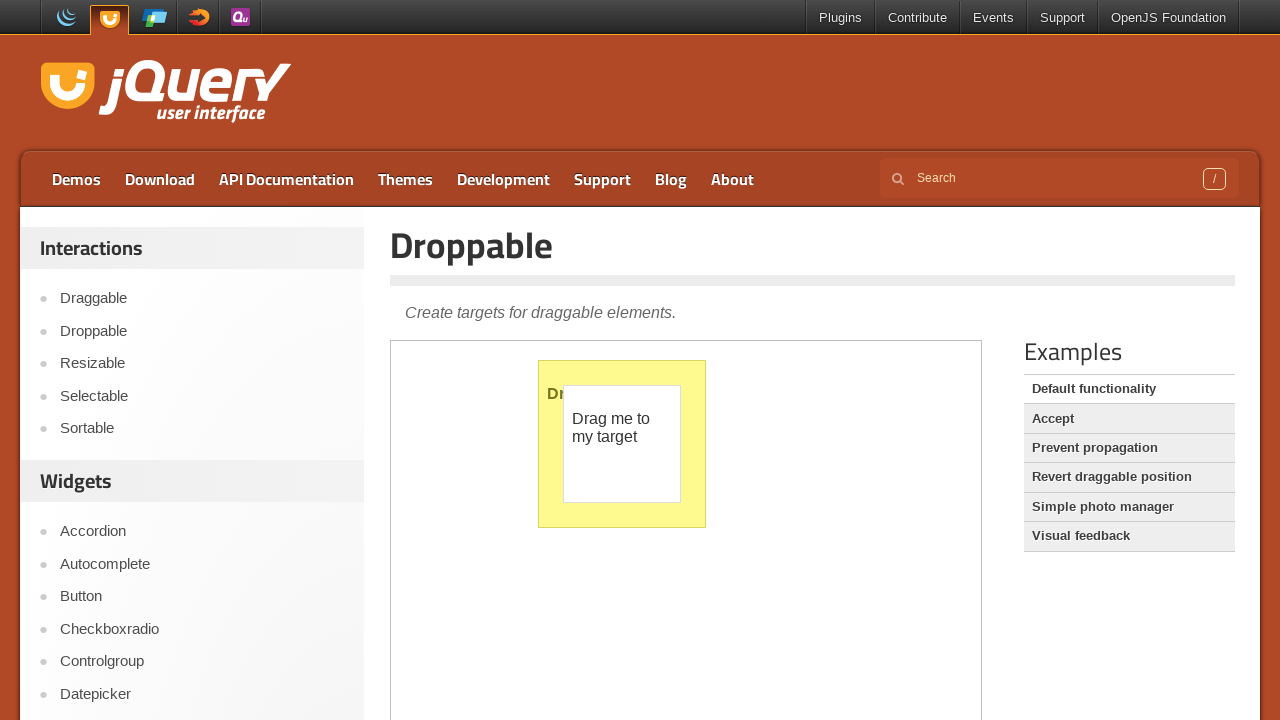

Reloaded the page
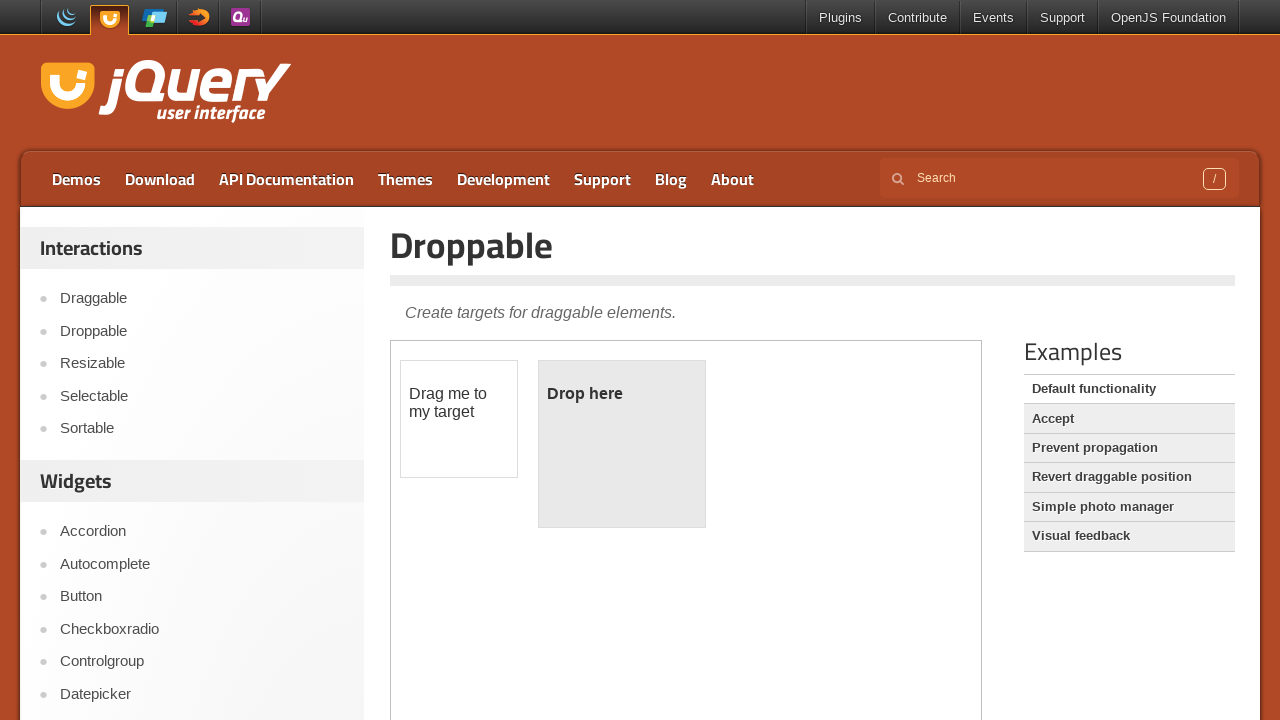

Located the demo iframe again after page reload
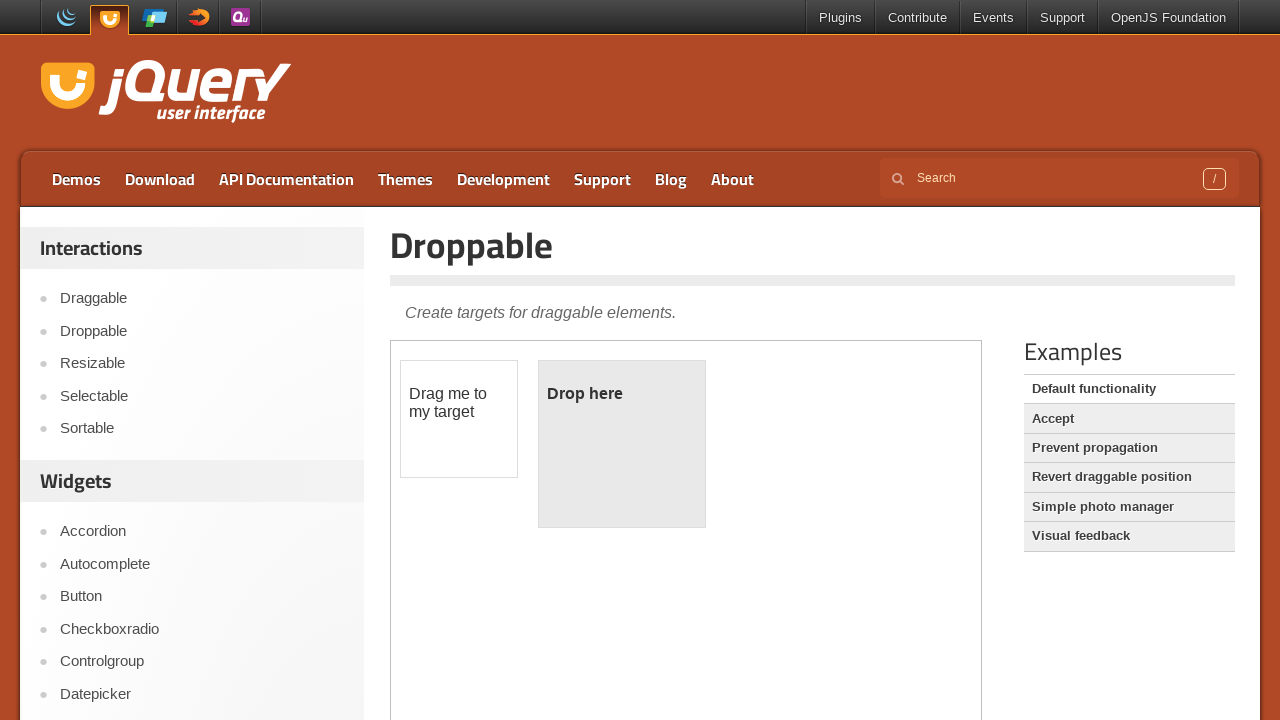

Located draggable element again
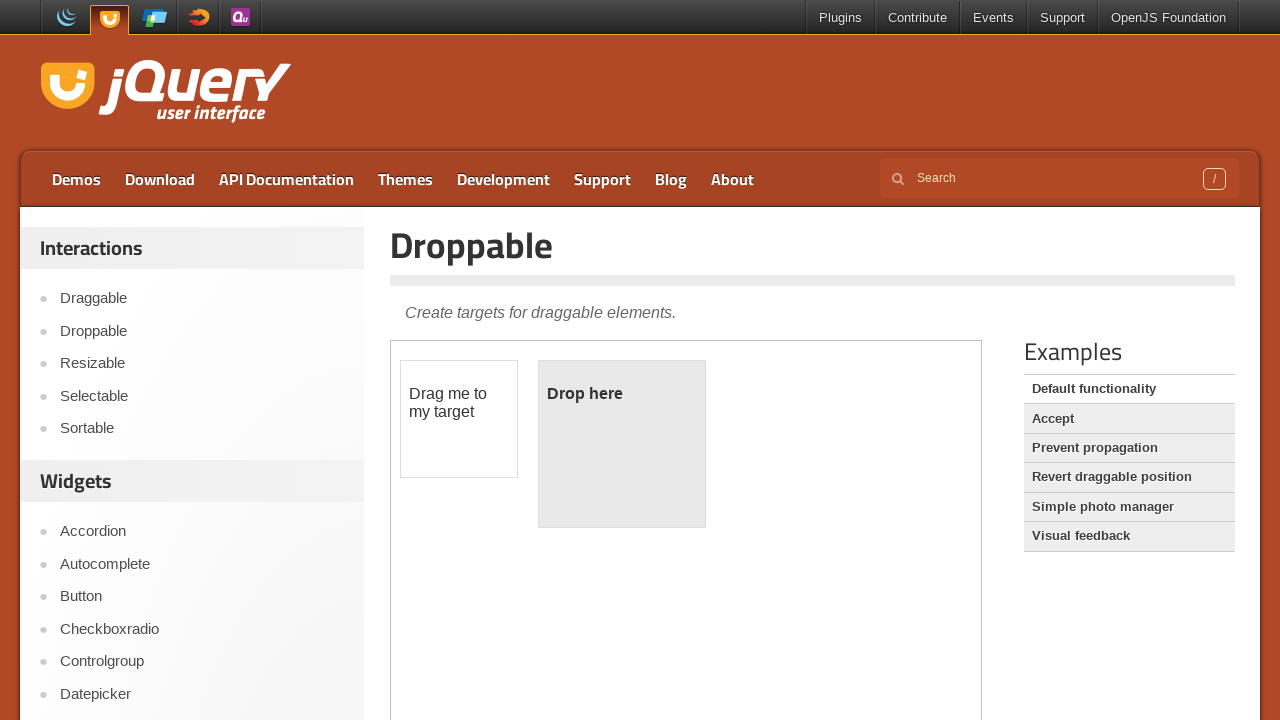

Located droppable target element again
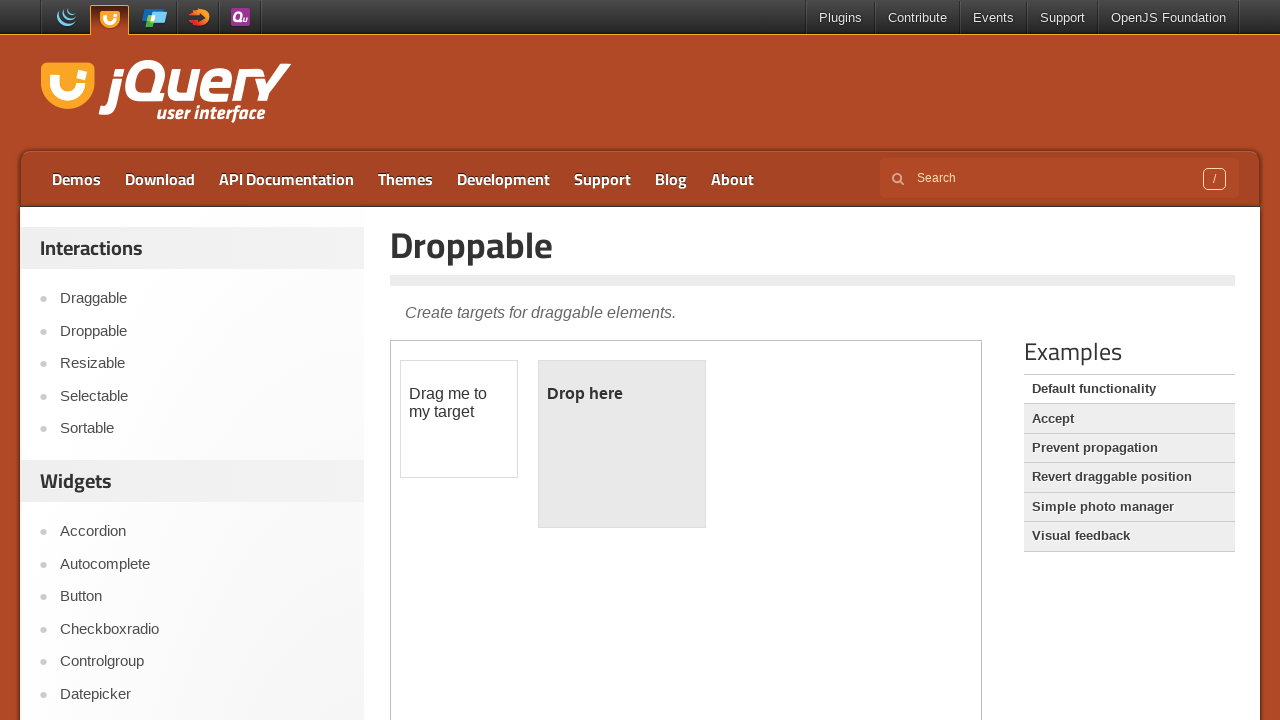

Dragged draggable element to droppable target again at (622, 444)
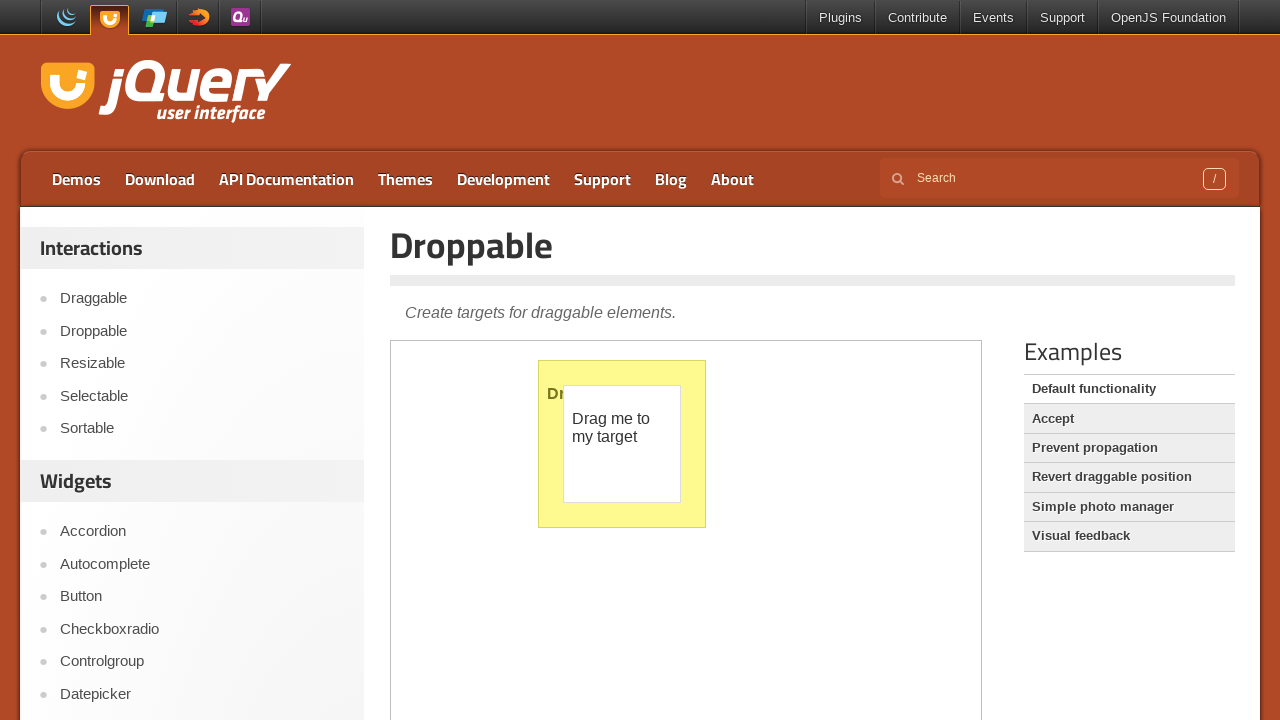

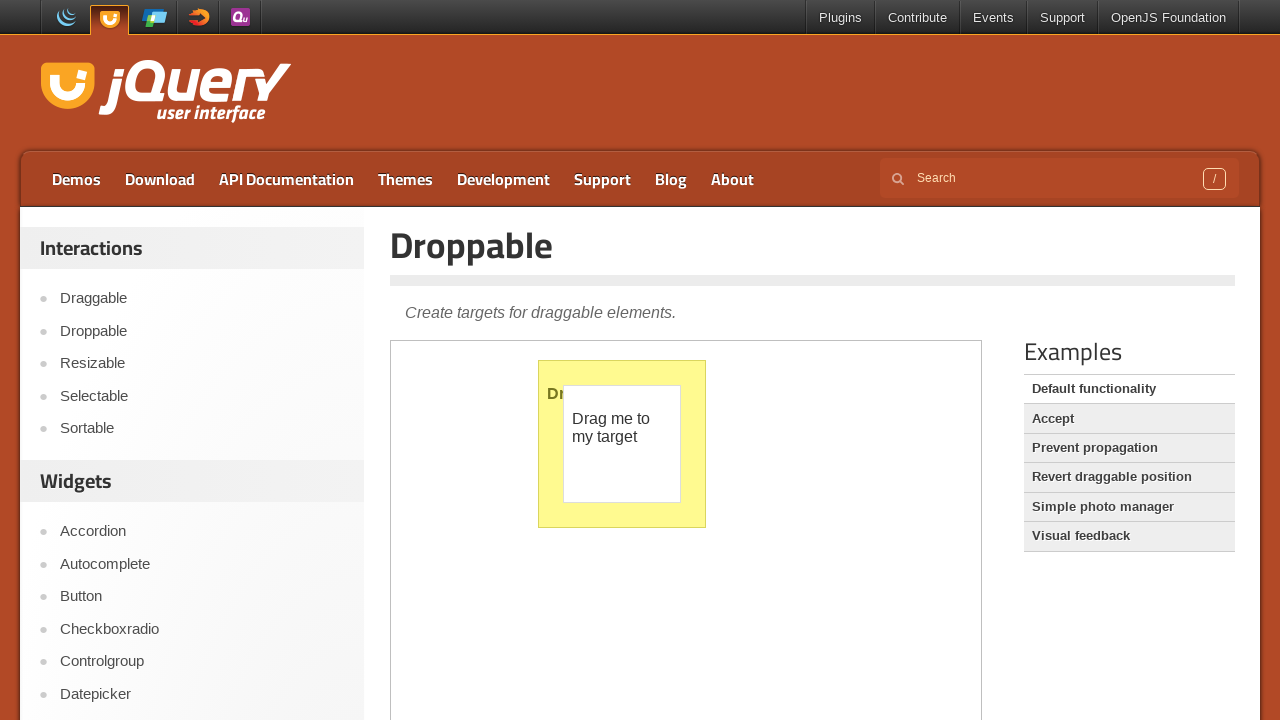